Tests Ctrl+click on a link to open it in a new tab

Starting URL: http://omayo.blogspot.com/

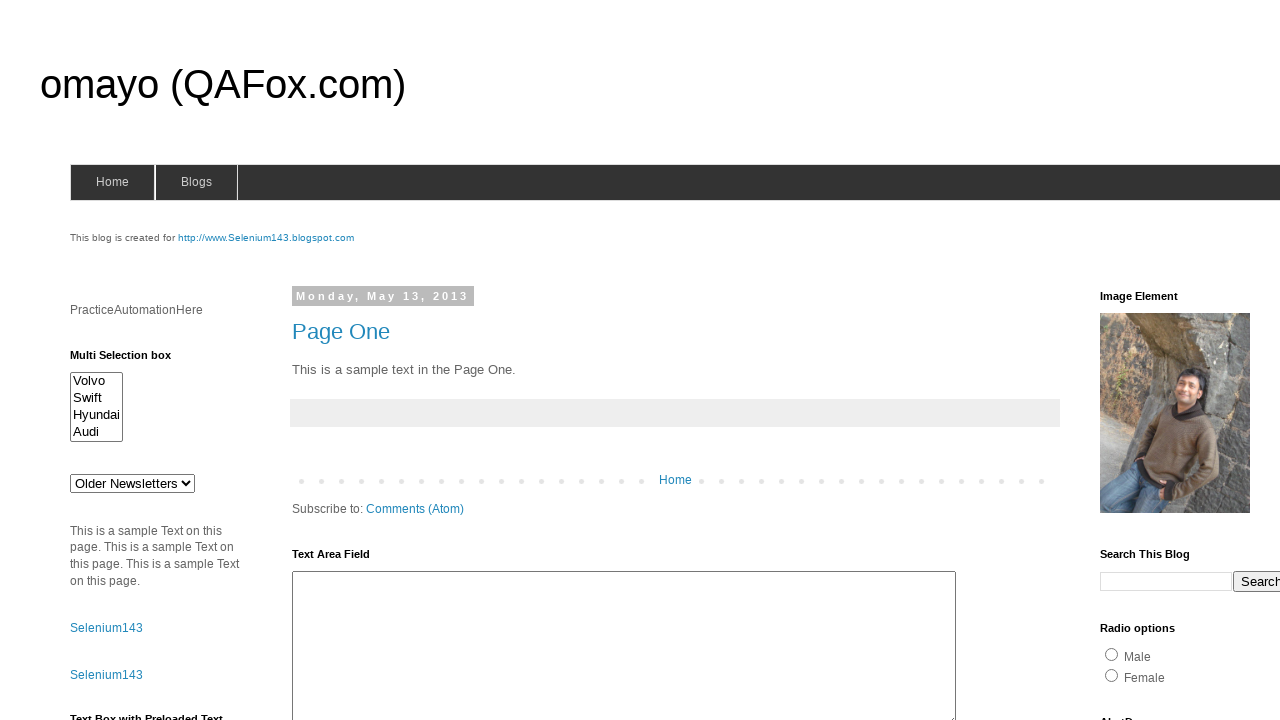

Navigated to http://omayo.blogspot.com/
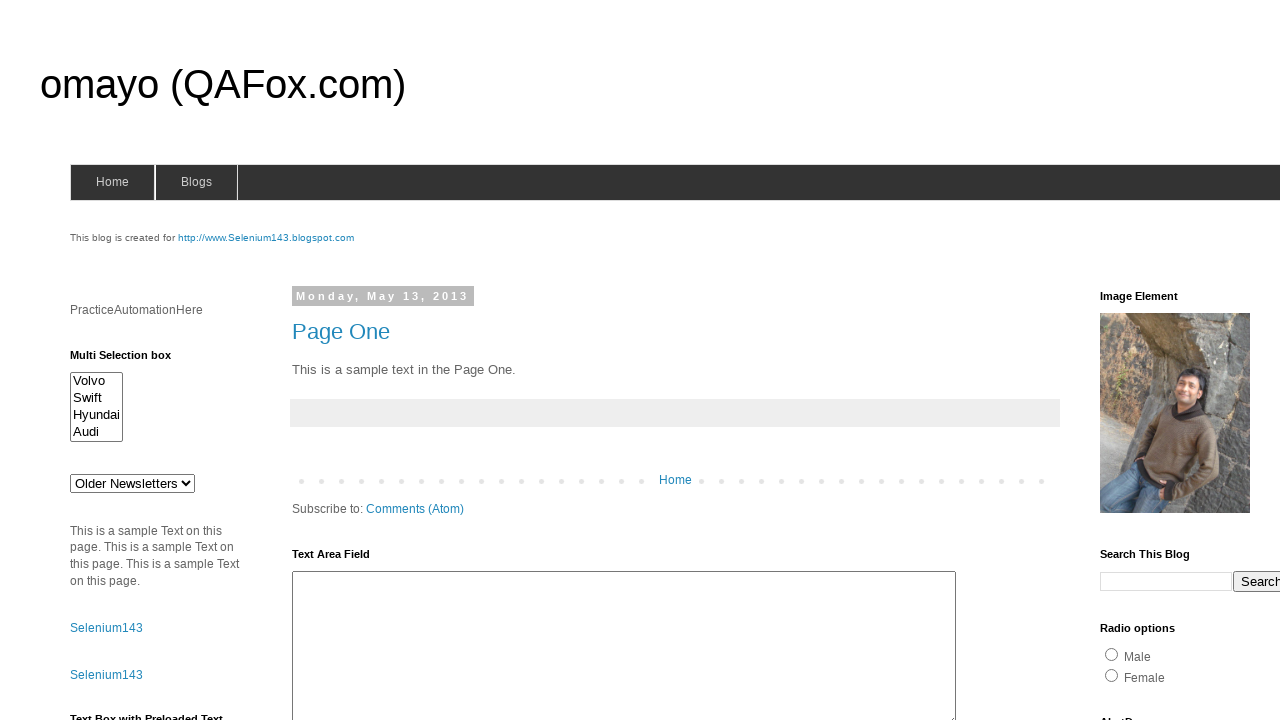

Ctrl+clicked on compendiumdev link to open in new tab at (1160, 360) on text=compendiumdev
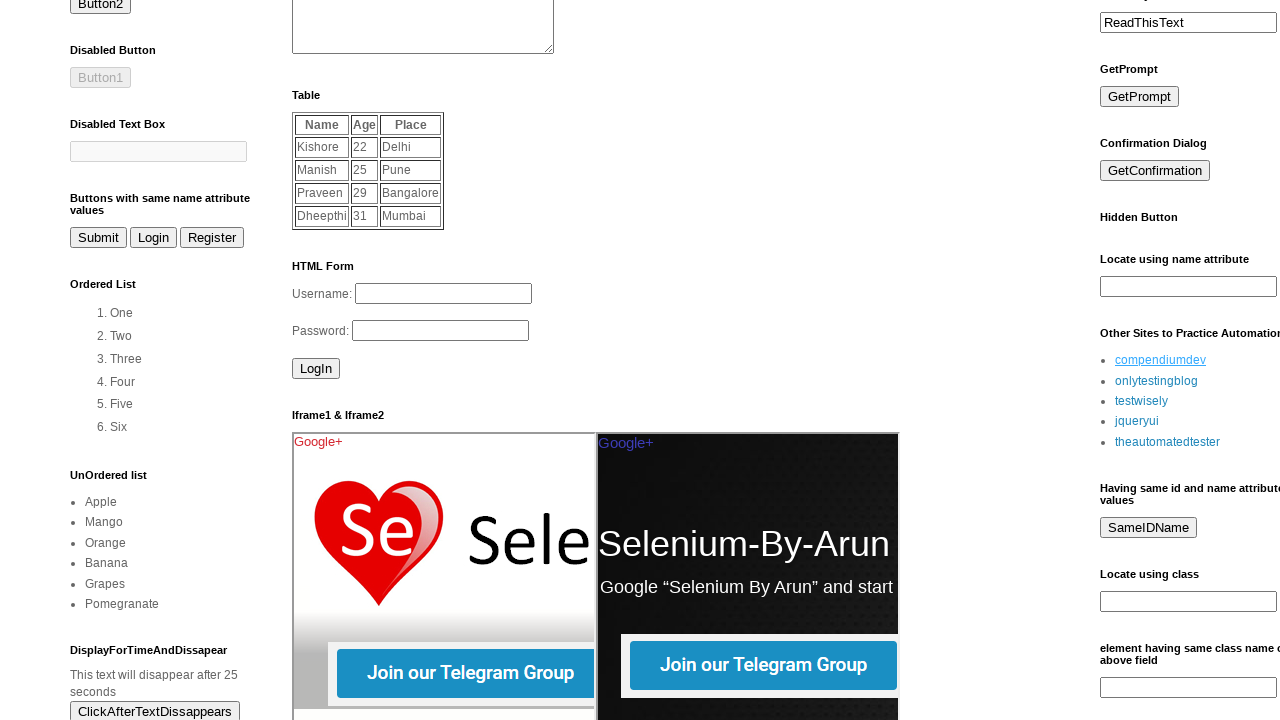

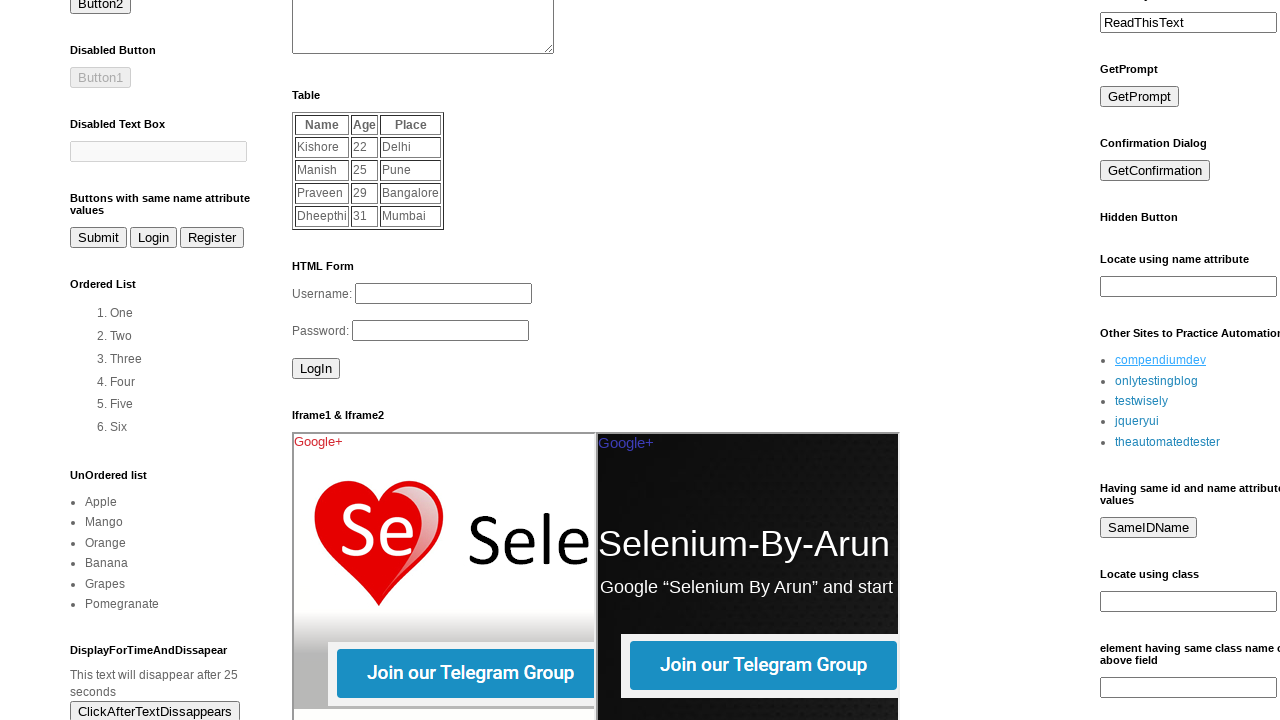